Tests window handling by clicking a link that opens a new window/tab, switching to it, and closing it

Starting URL: https://www.w3schools.com/html/html_intro.asp

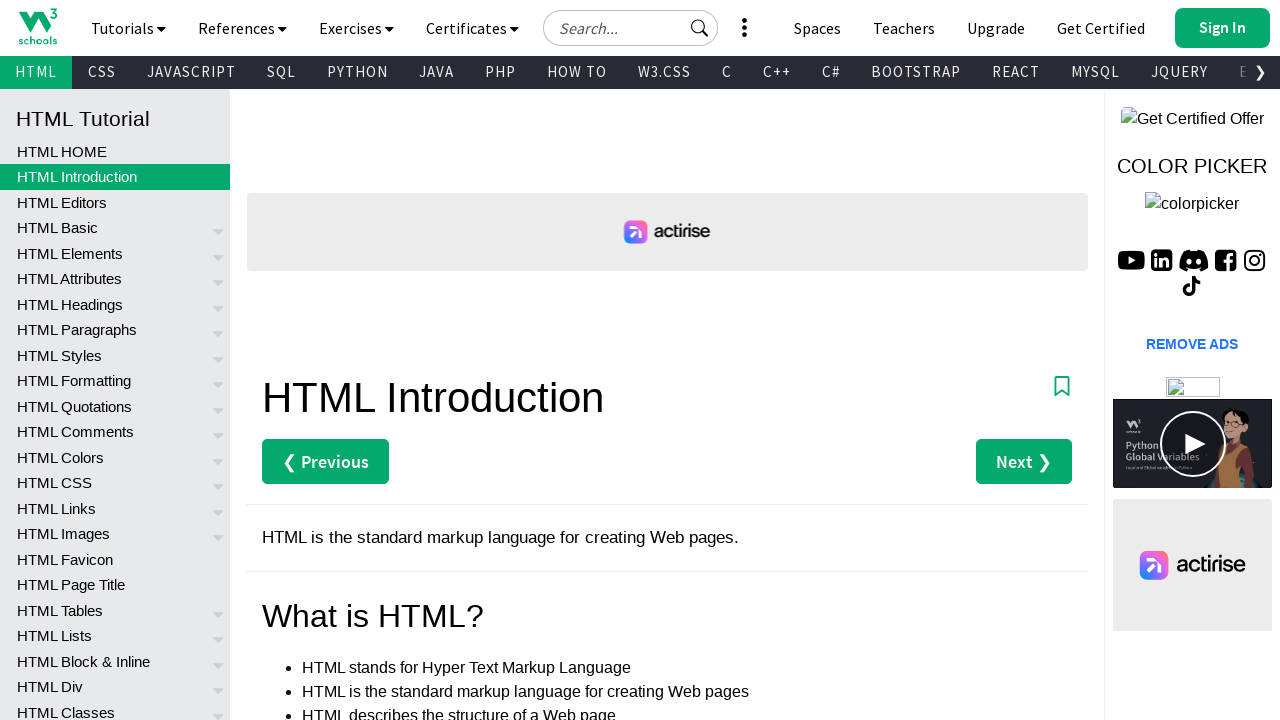

Clicked 'Try it Yourself »' link to open new window/tab at (334, 360) on text='Try it Yourself »'
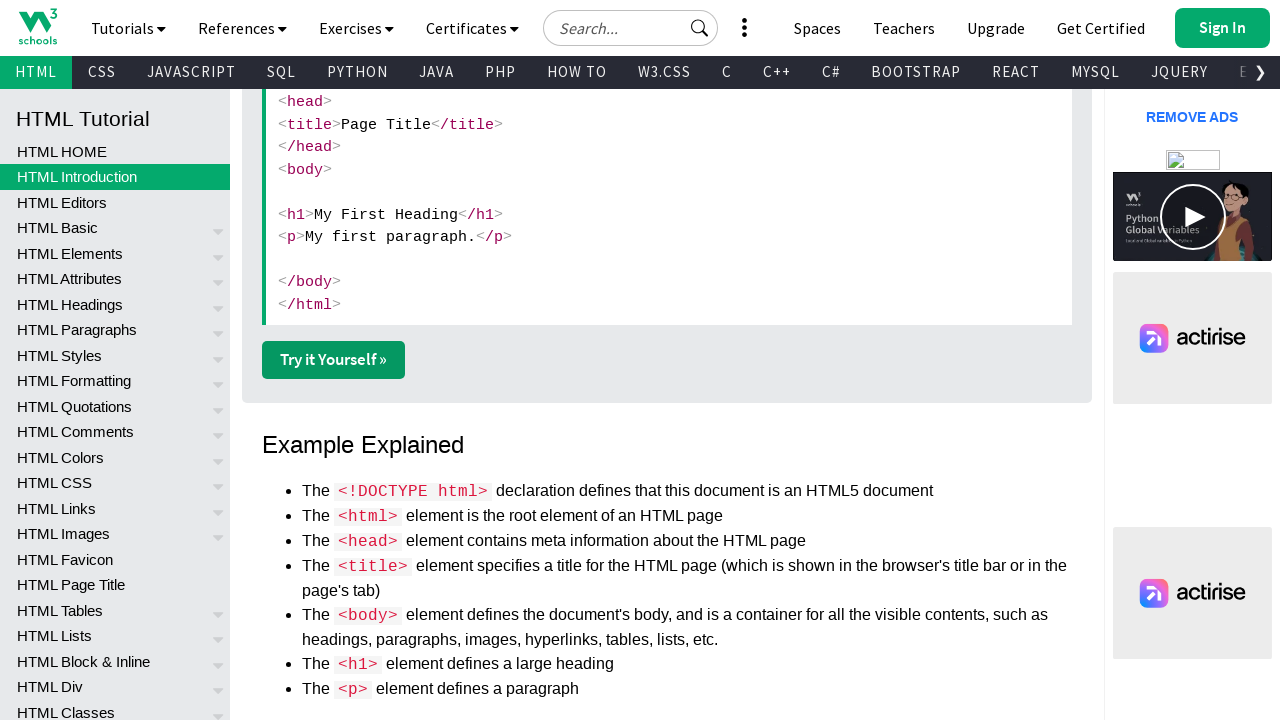

New window/tab opened and captured
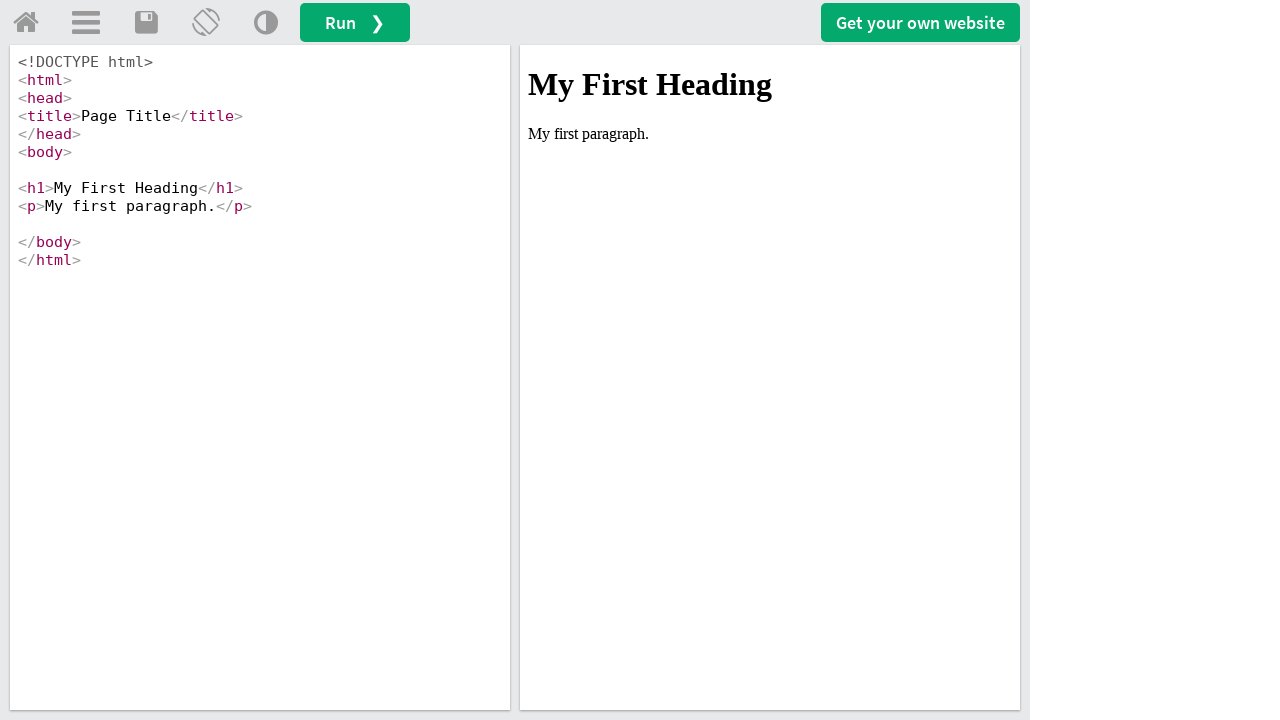

Closed the newly opened window/tab
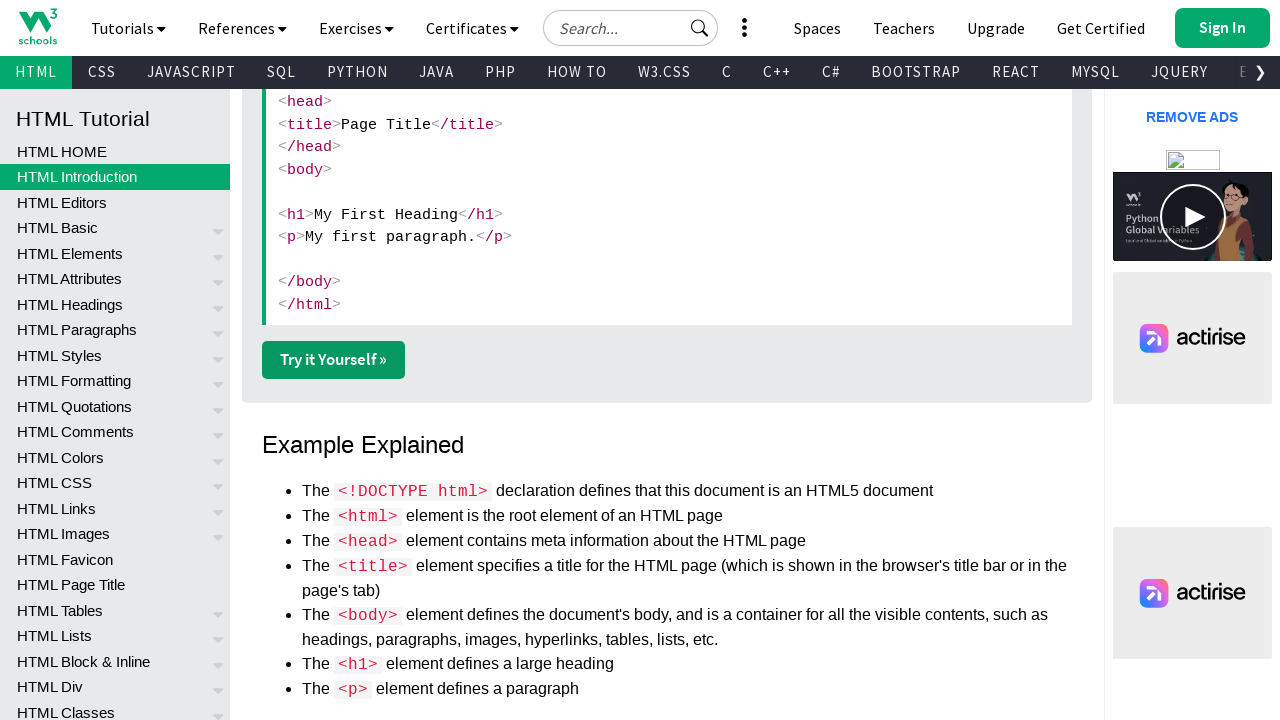

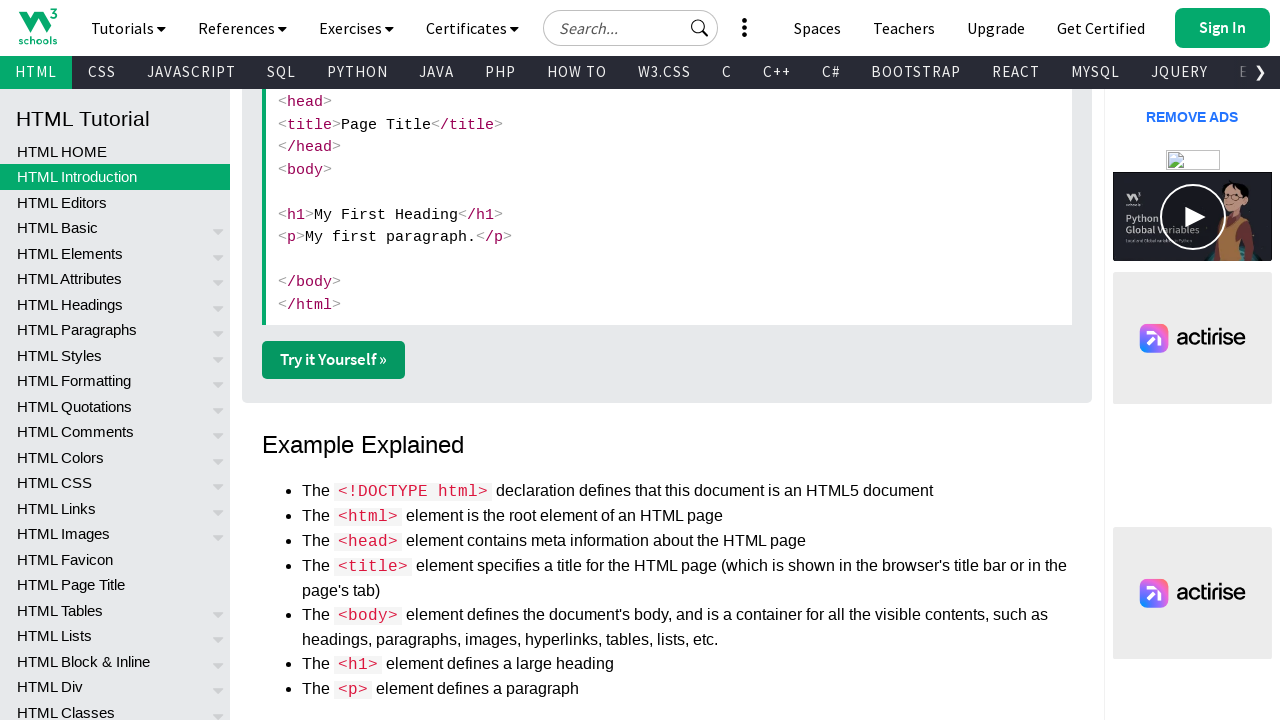